Tests static dropdown functionality by selecting an option from a currency dropdown menu using index selection

Starting URL: https://rahulshettyacademy.com/dropdownsPractise/

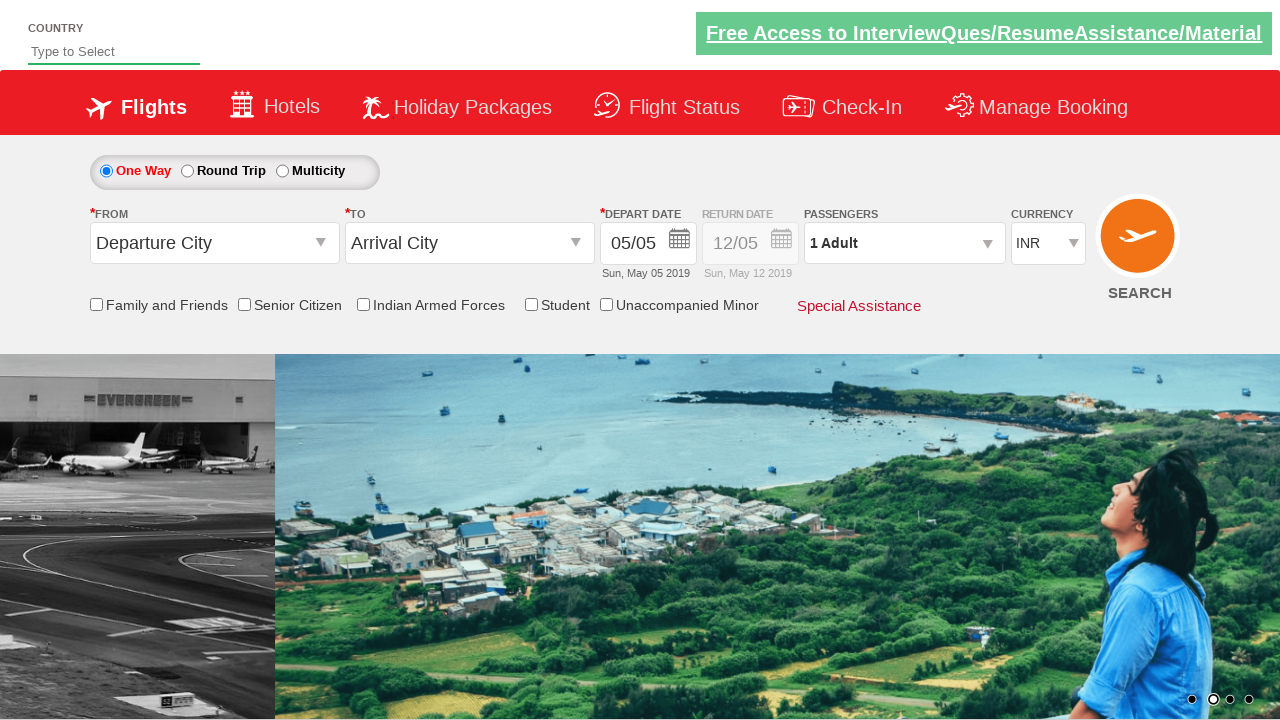

Navigated to dropdown practice page
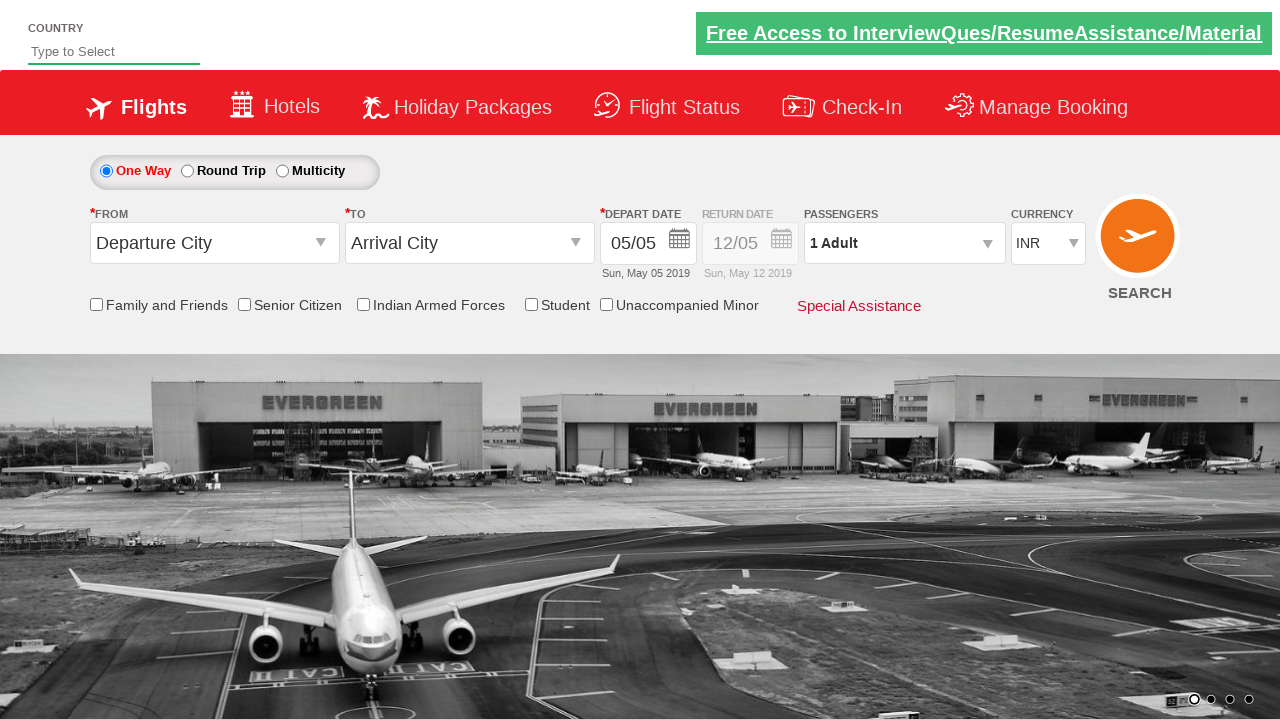

Selected currency option at index 3 from dropdown menu on #ctl00_mainContent_DropDownListCurrency
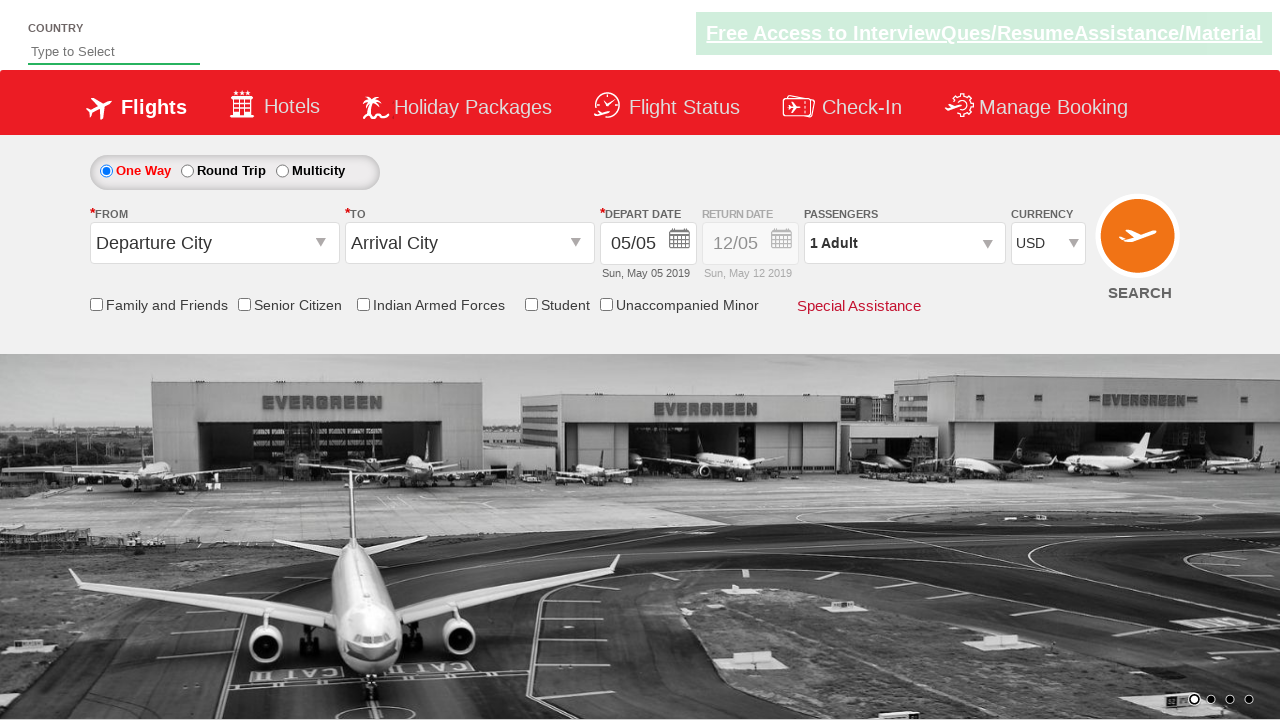

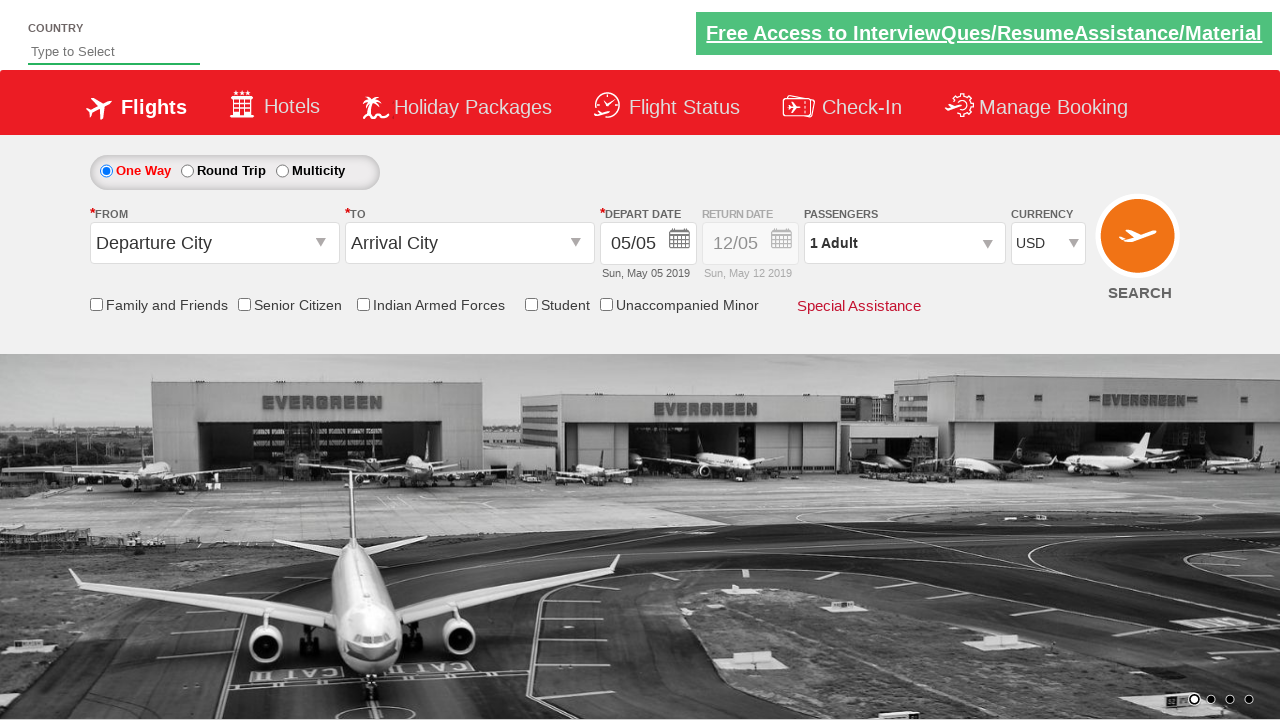